Tests calendar date picker functionality by selecting a specific date (June 15, 2027) through the calendar navigation and verifying the selected values in the input fields

Starting URL: https://rahulshettyacademy.com/seleniumPractise/#/offers

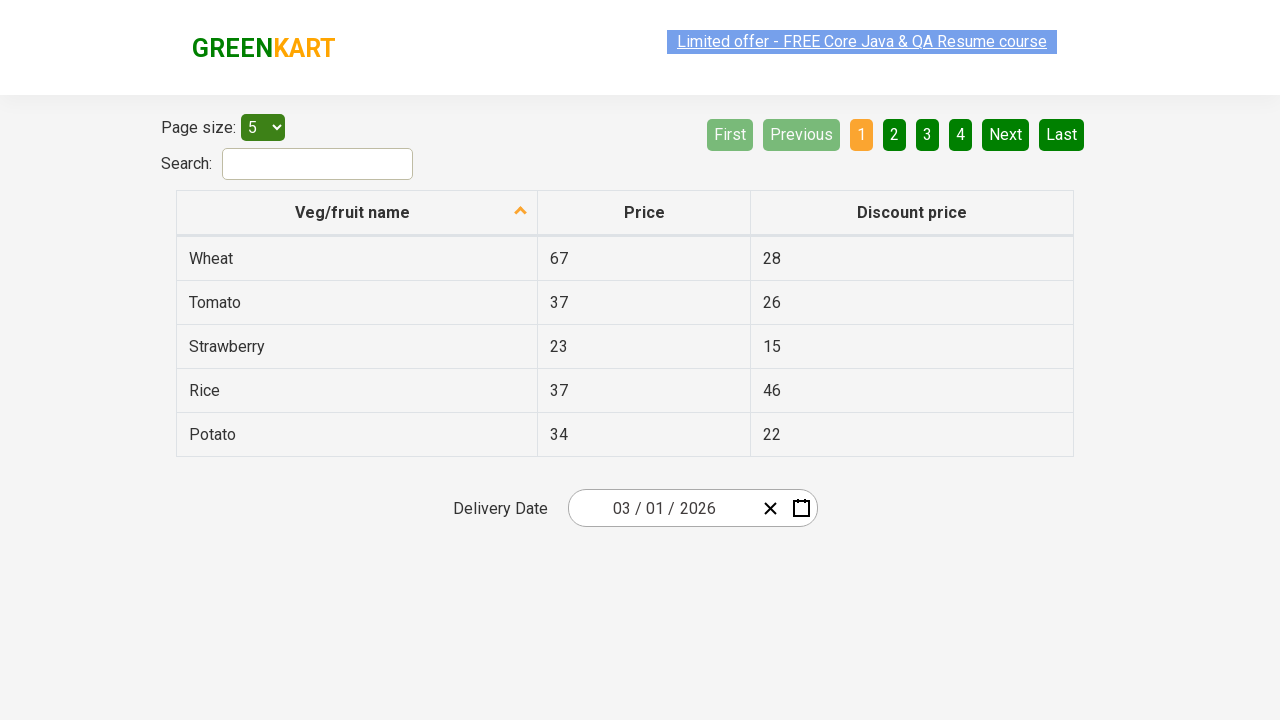

Clicked date picker input group to open calendar at (662, 508) on .react-date-picker__inputGroup
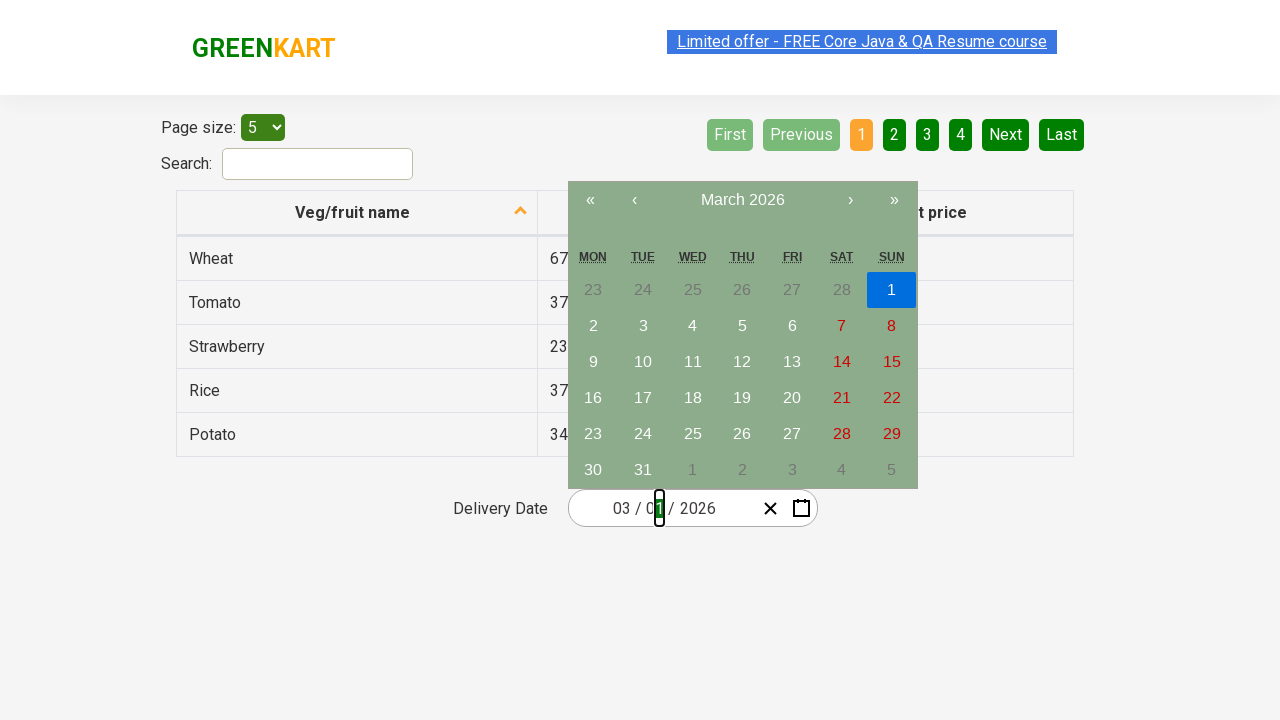

Clicked calendar navigation label to navigate to year view at (742, 200) on .react-calendar__navigation__label__labelText--from
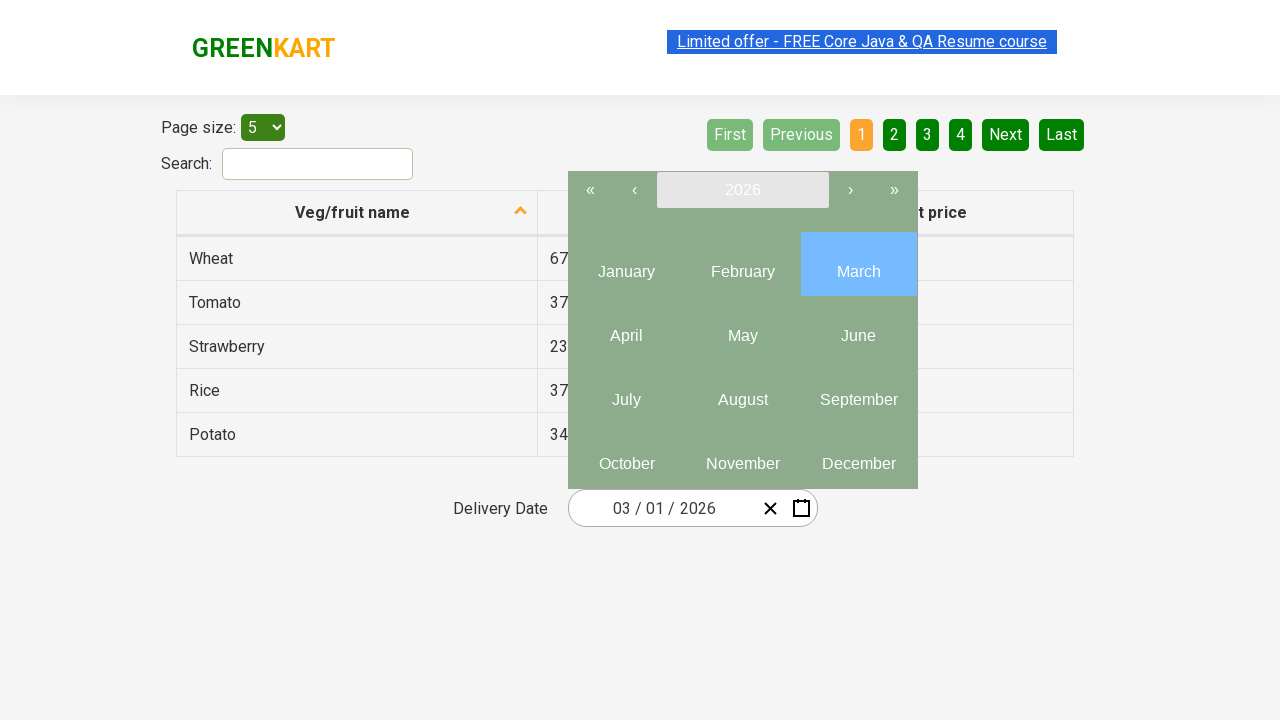

Clicked calendar navigation label again to navigate to decade view at (742, 190) on .react-calendar__navigation__label__labelText--from
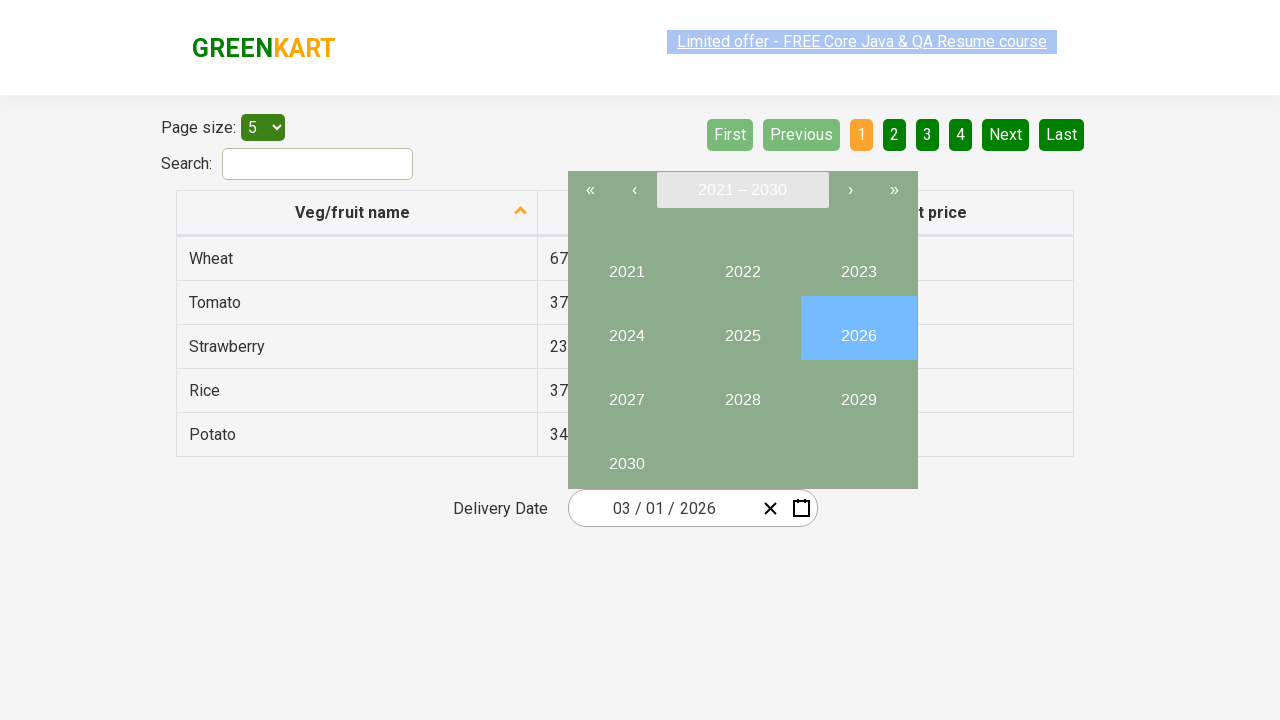

Selected year 2027 from decade view at (626, 392) on internal:text="2027"i
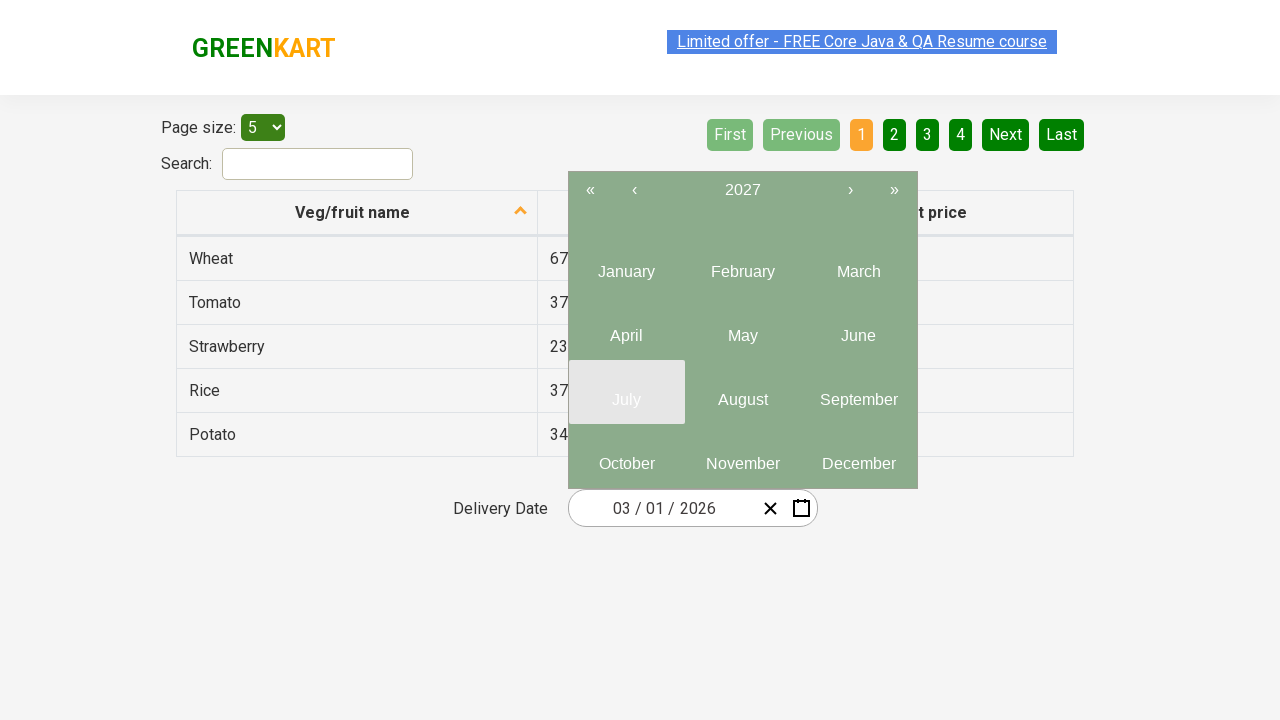

Selected month 6 from year view at (858, 328) on .react-calendar__year-view__months__month >> nth=5
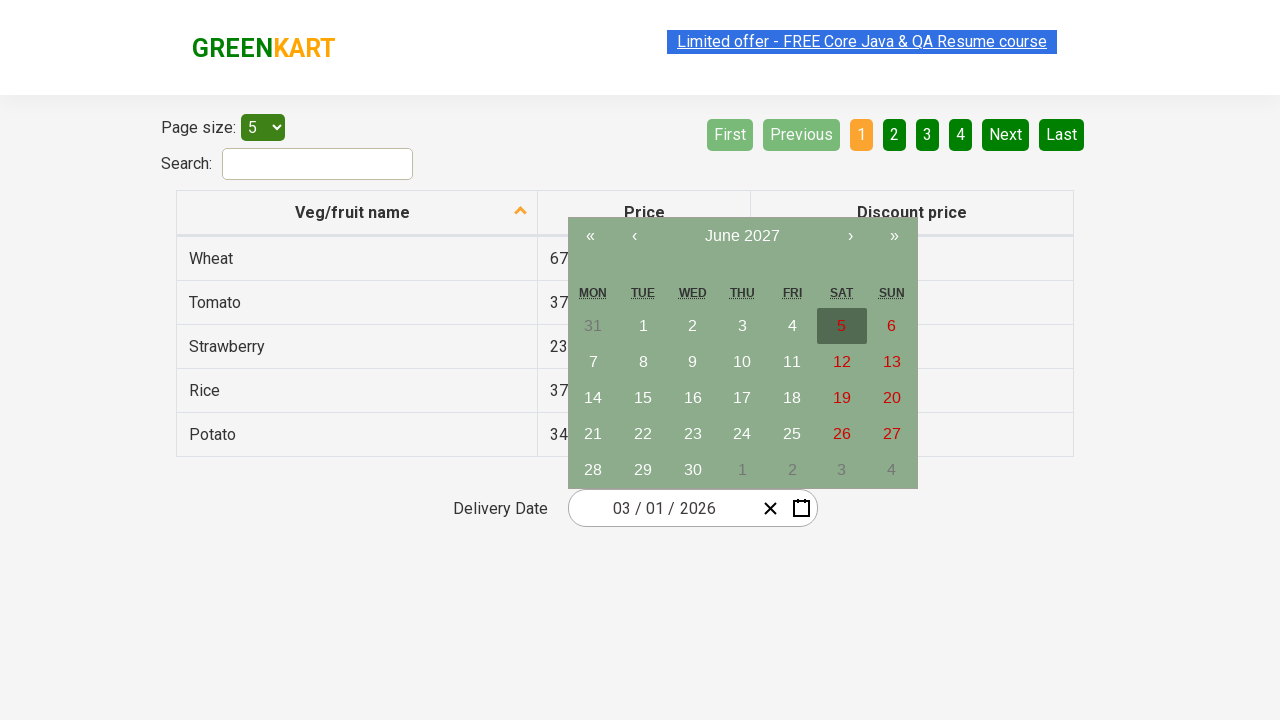

Selected day 15 from month calendar at (643, 398) on //abbr[text()=15]
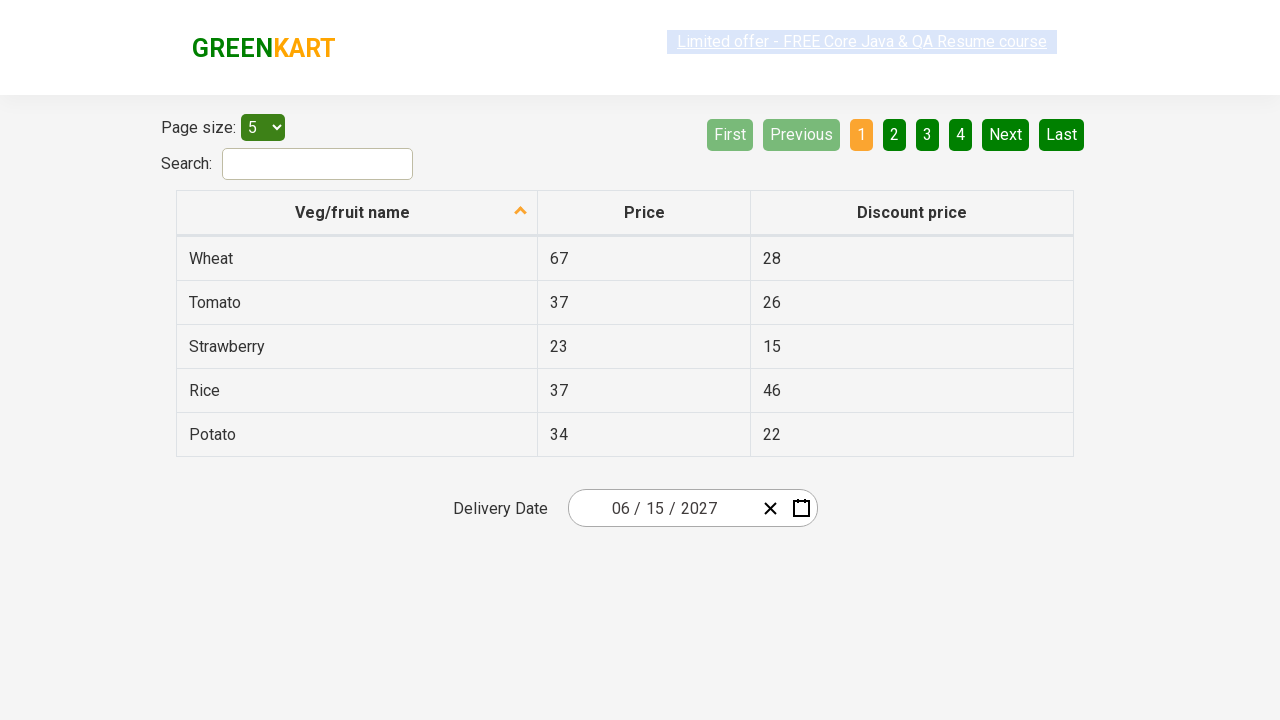

Located 3 date input fields
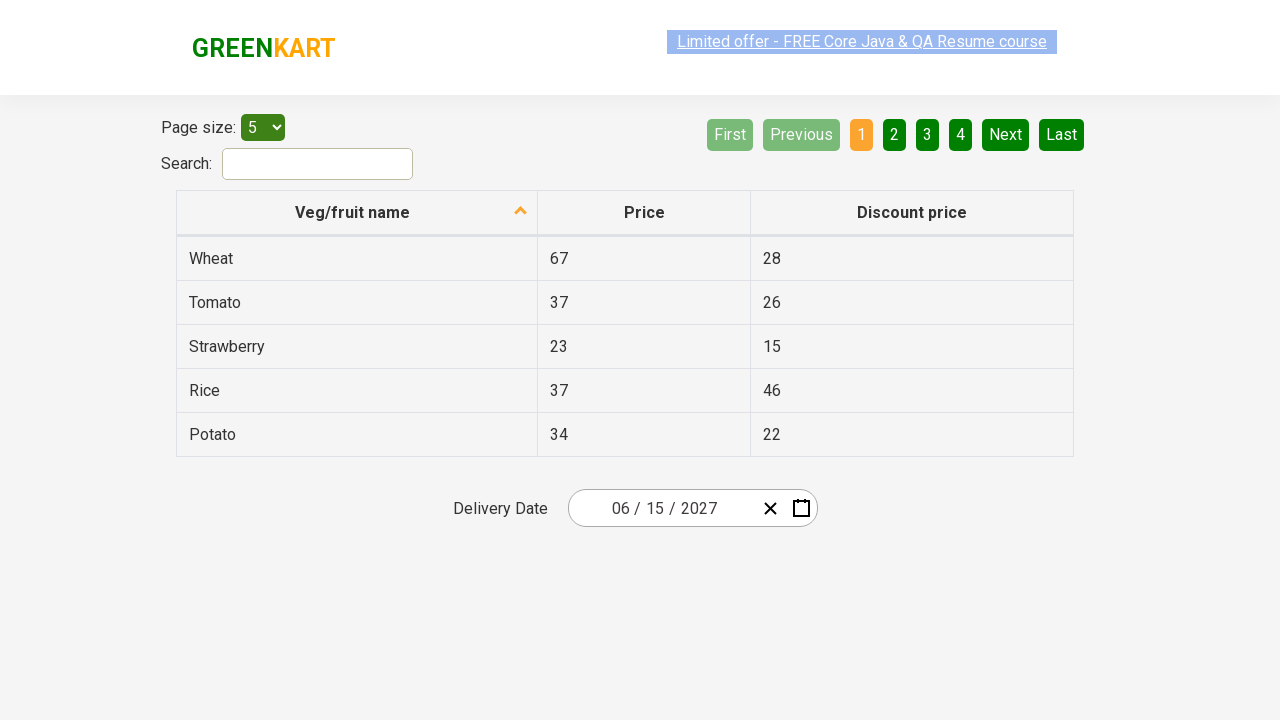

Retrieved value '6' from input field 0
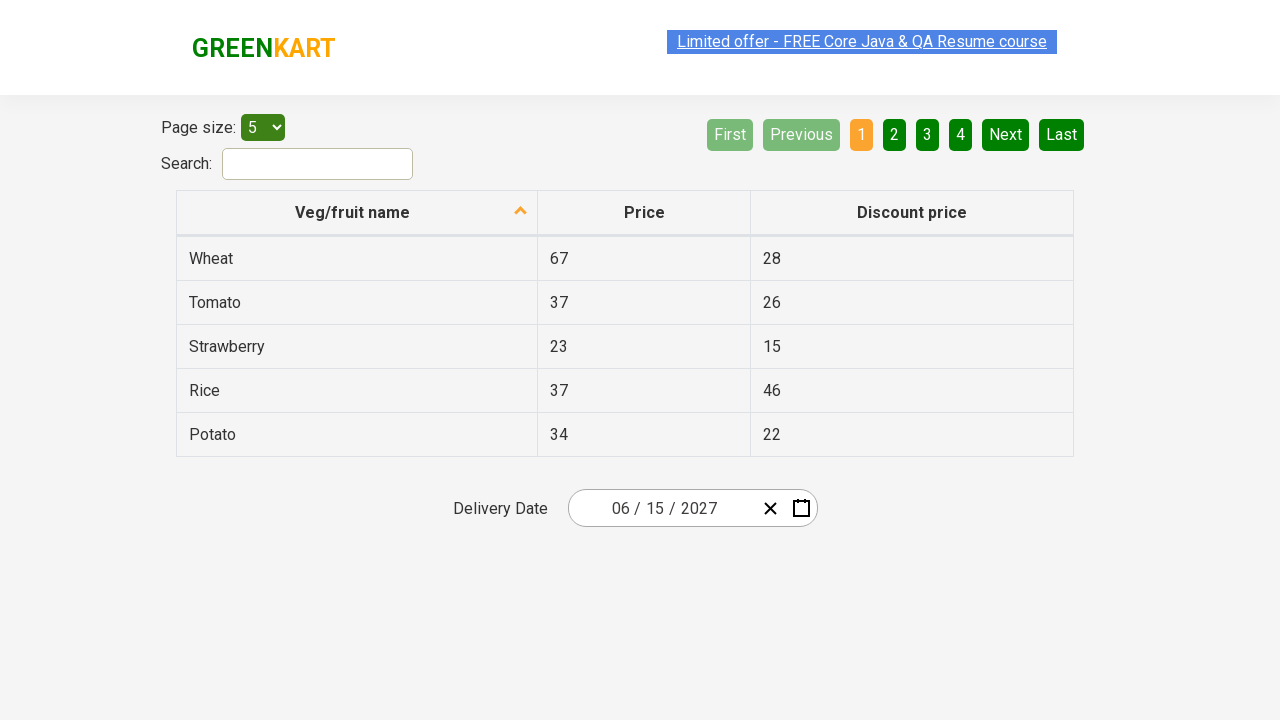

Verified input field 0 matches expected value 6
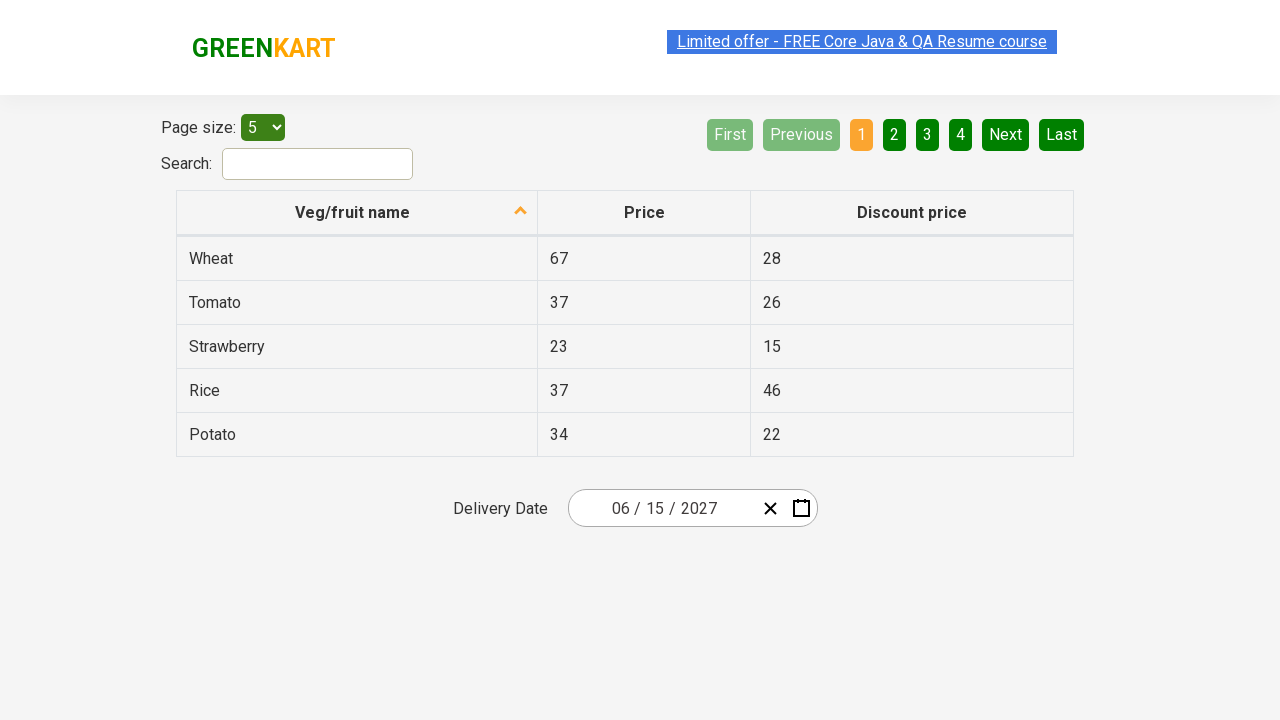

Retrieved value '15' from input field 1
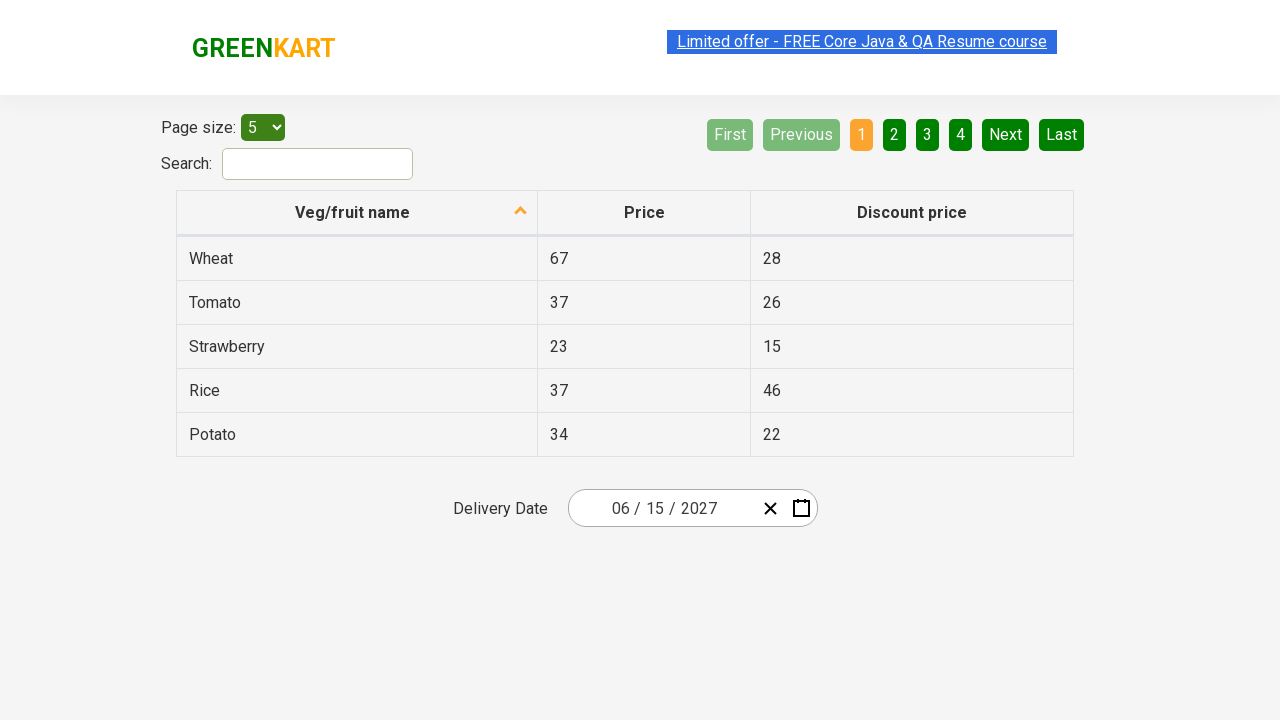

Verified input field 1 matches expected value 15
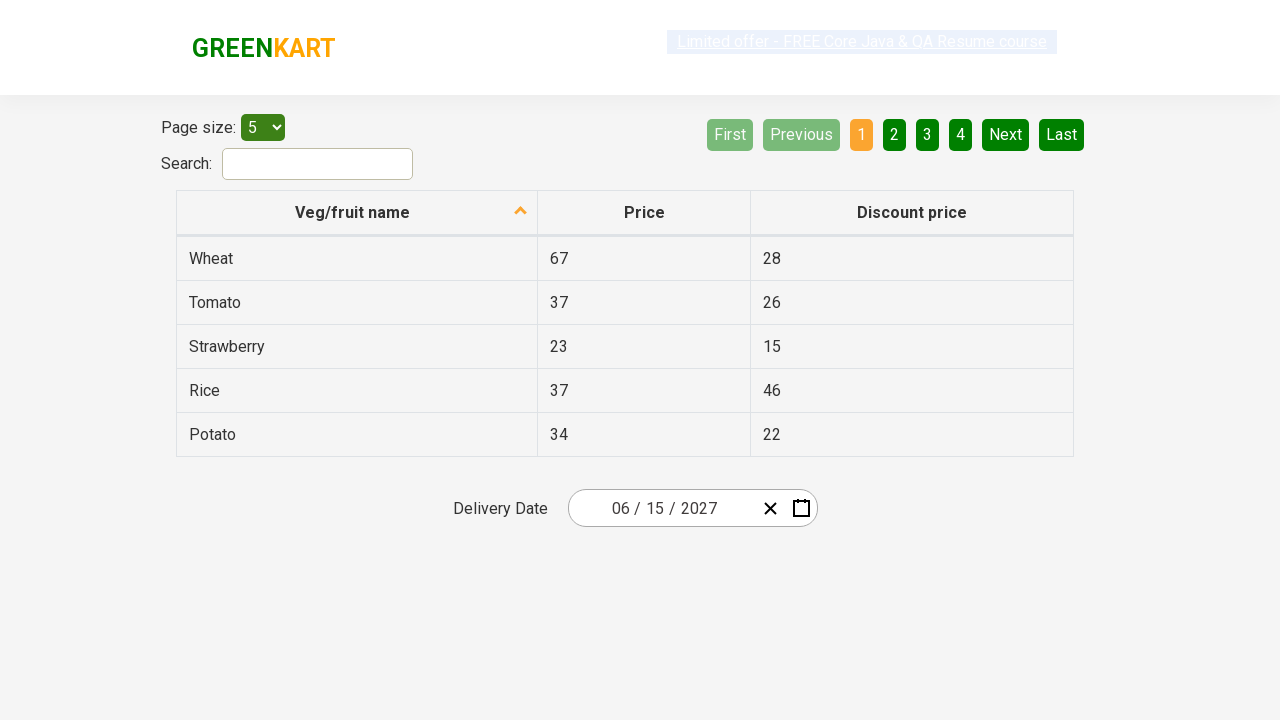

Retrieved value '2027' from input field 2
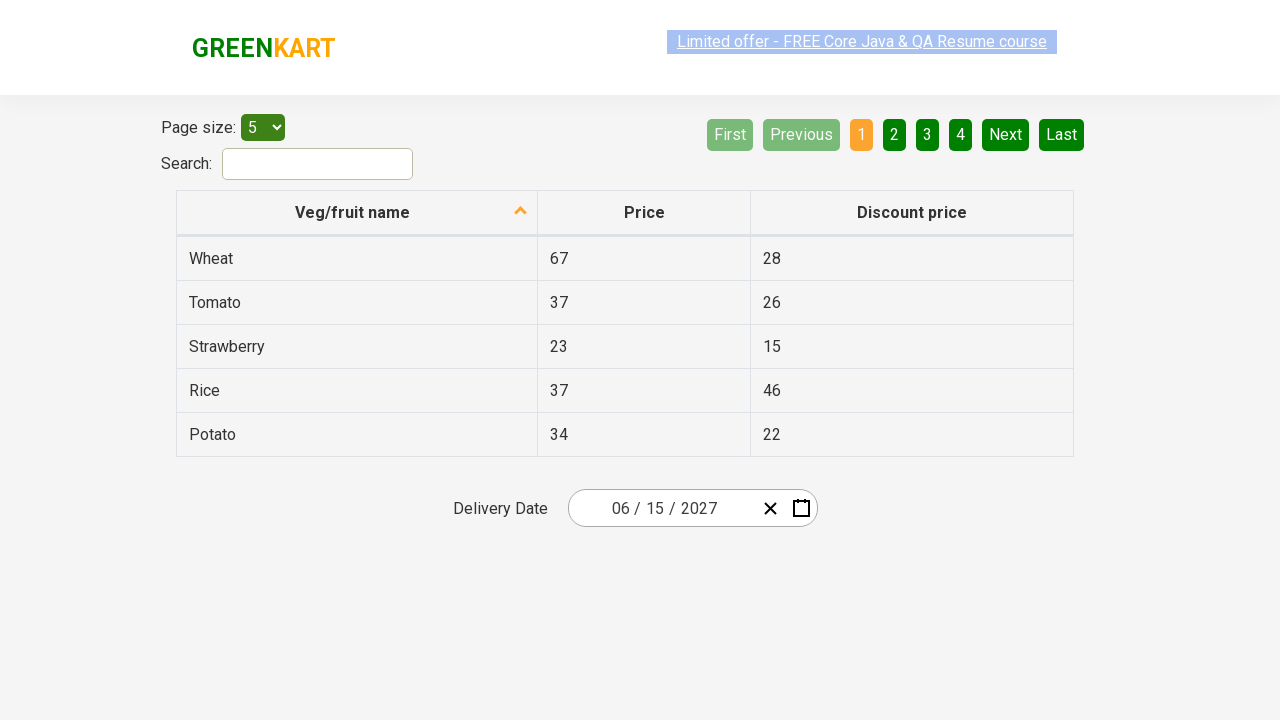

Verified input field 2 matches expected value 2027
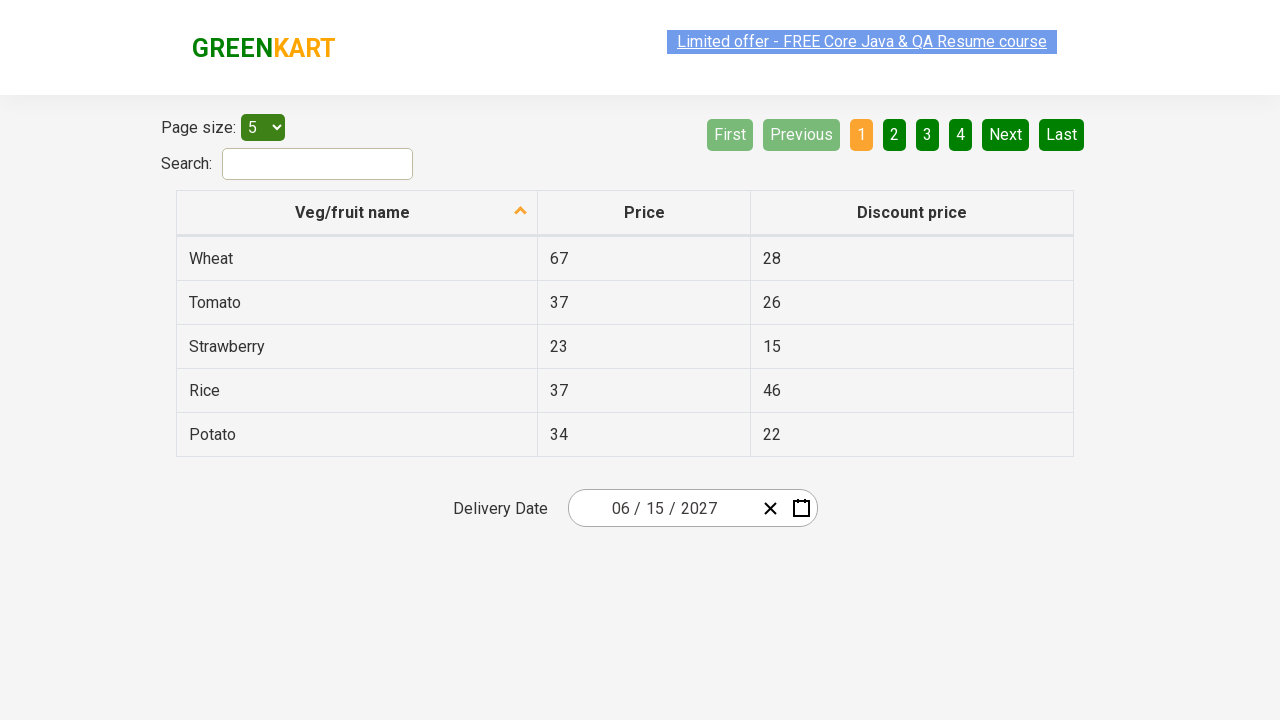

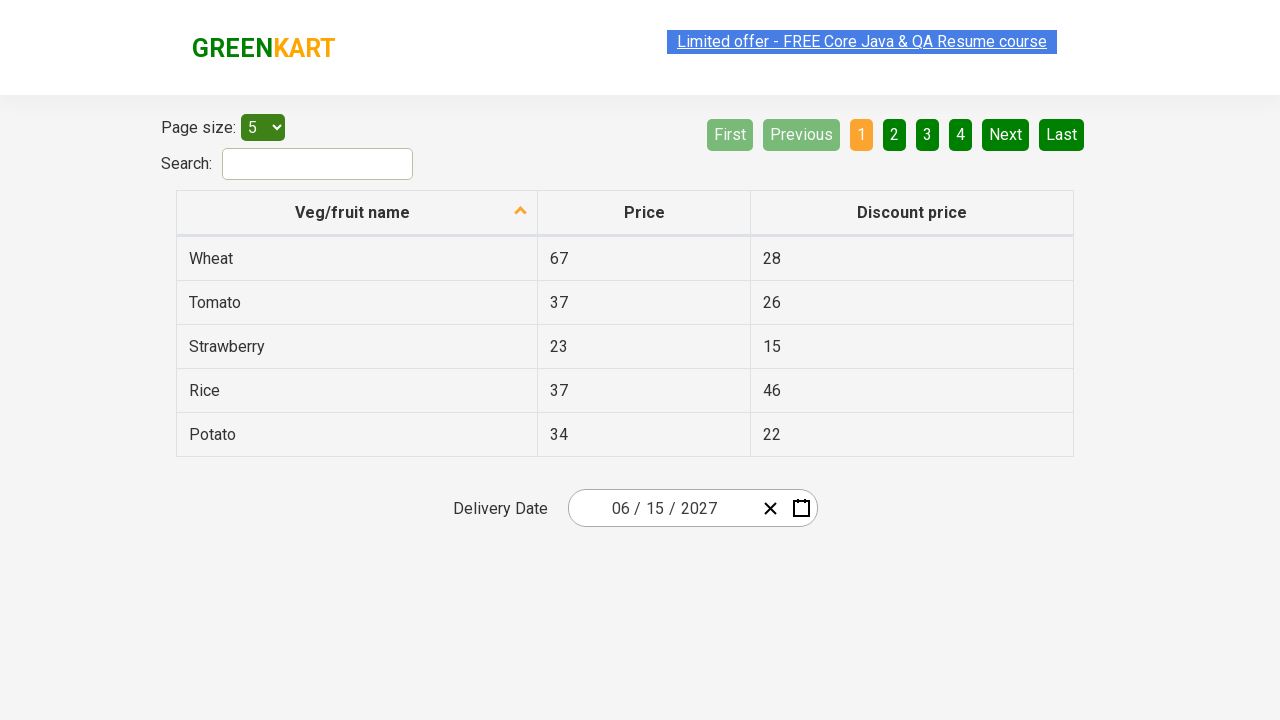